Tests navigation through the site menu by clicking "Browse Languages" then "Start", and verifies the welcome heading is displayed correctly on the homepage.

Starting URL: https://99-bottles-of-beer.net/

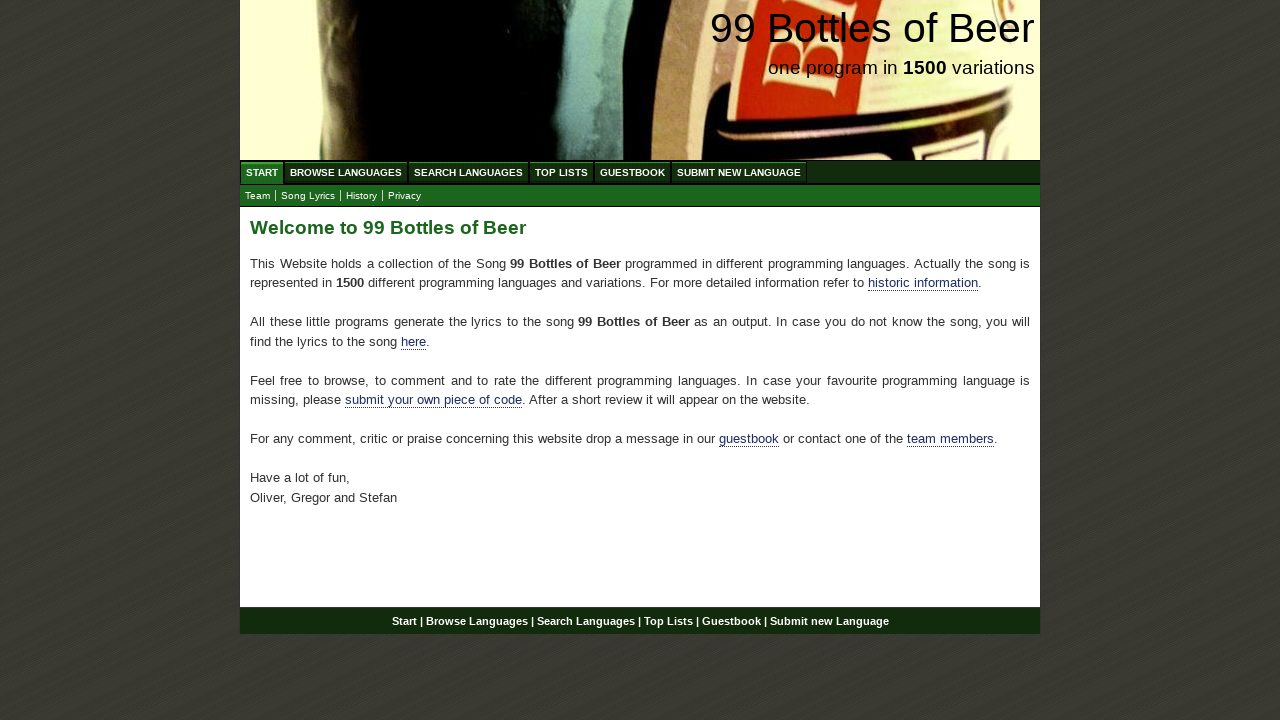

Clicked 'Browse Languages' menu item at (346, 172) on #menu a[href='/abc.html']
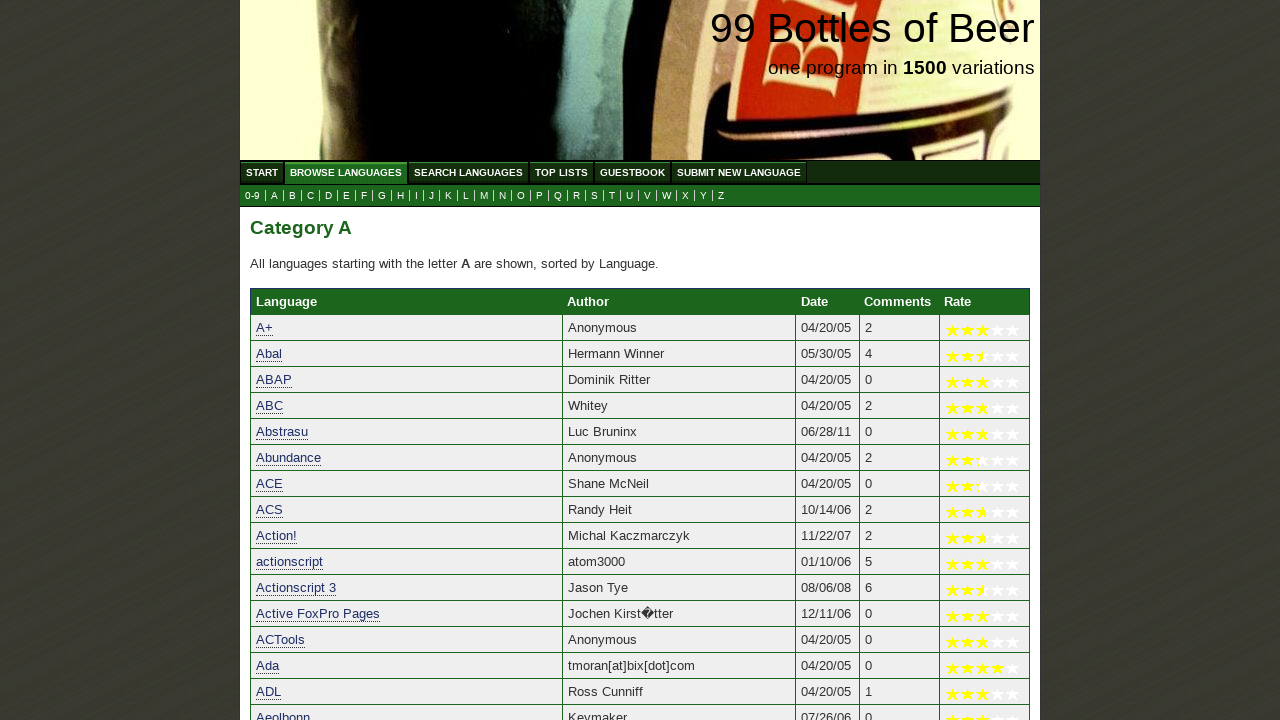

Clicked 'Start' menu item to return to homepage at (262, 172) on #menu a[href='/']
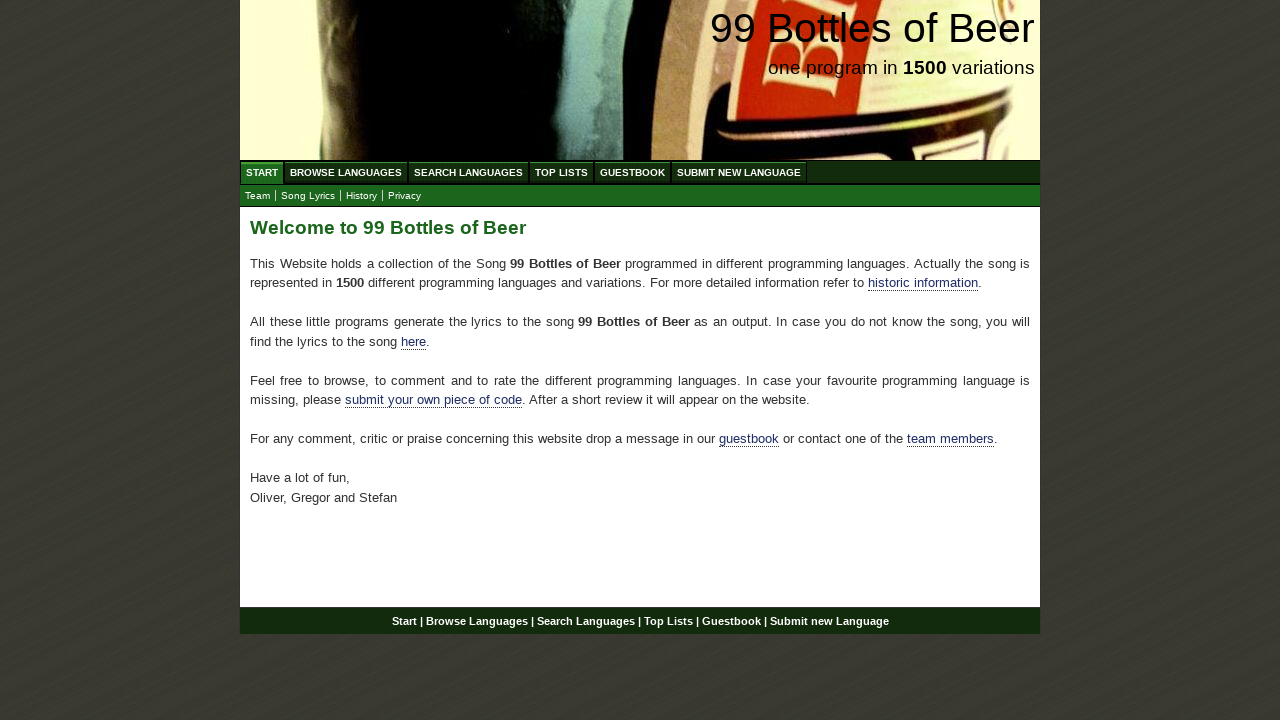

Welcome heading element loaded
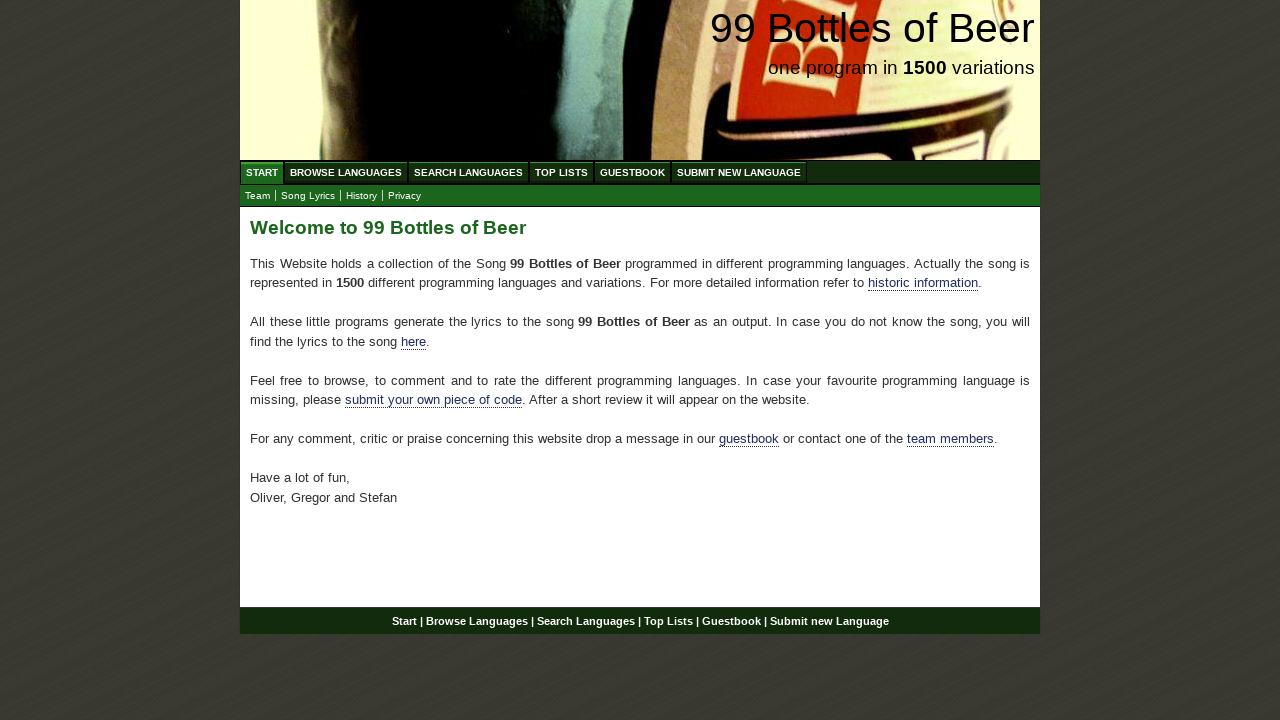

Verified welcome heading displays 'Welcome to 99 Bottles of Beer'
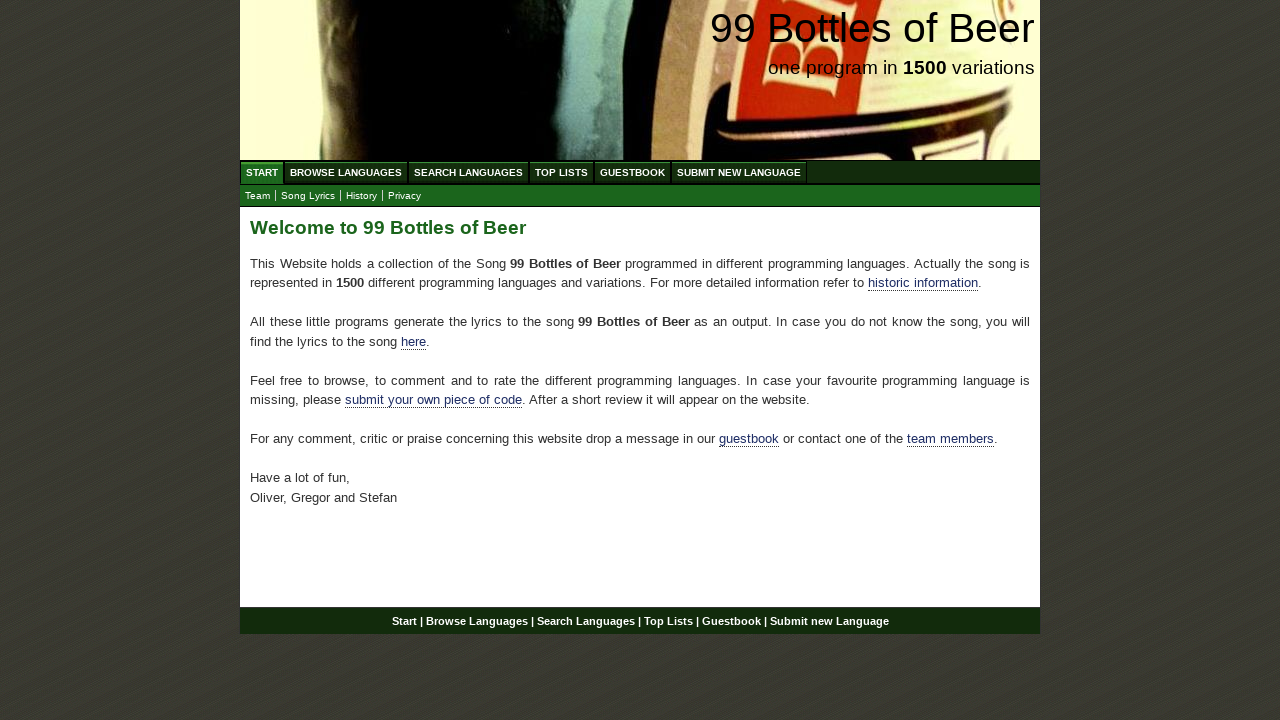

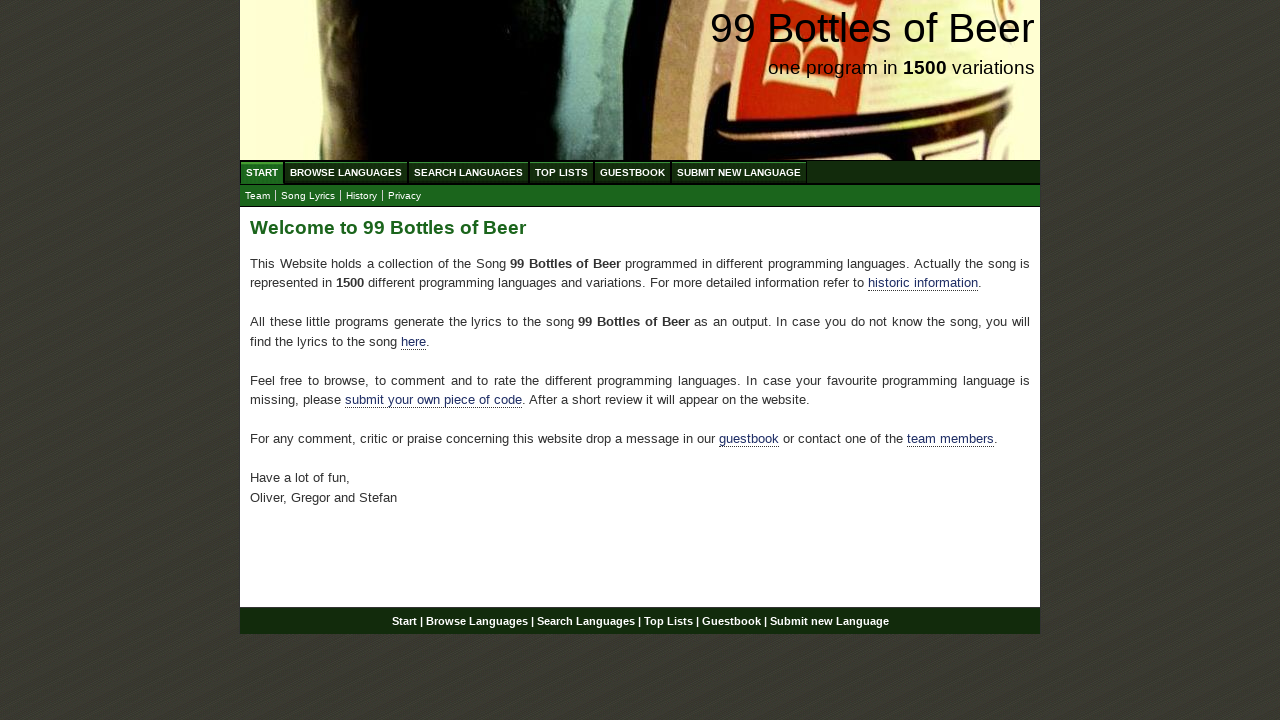